Waits for a price to reach $100, books the item, solves a mathematical problem, and submits the answer

Starting URL: http://suninjuly.github.io/explicit_wait2.html

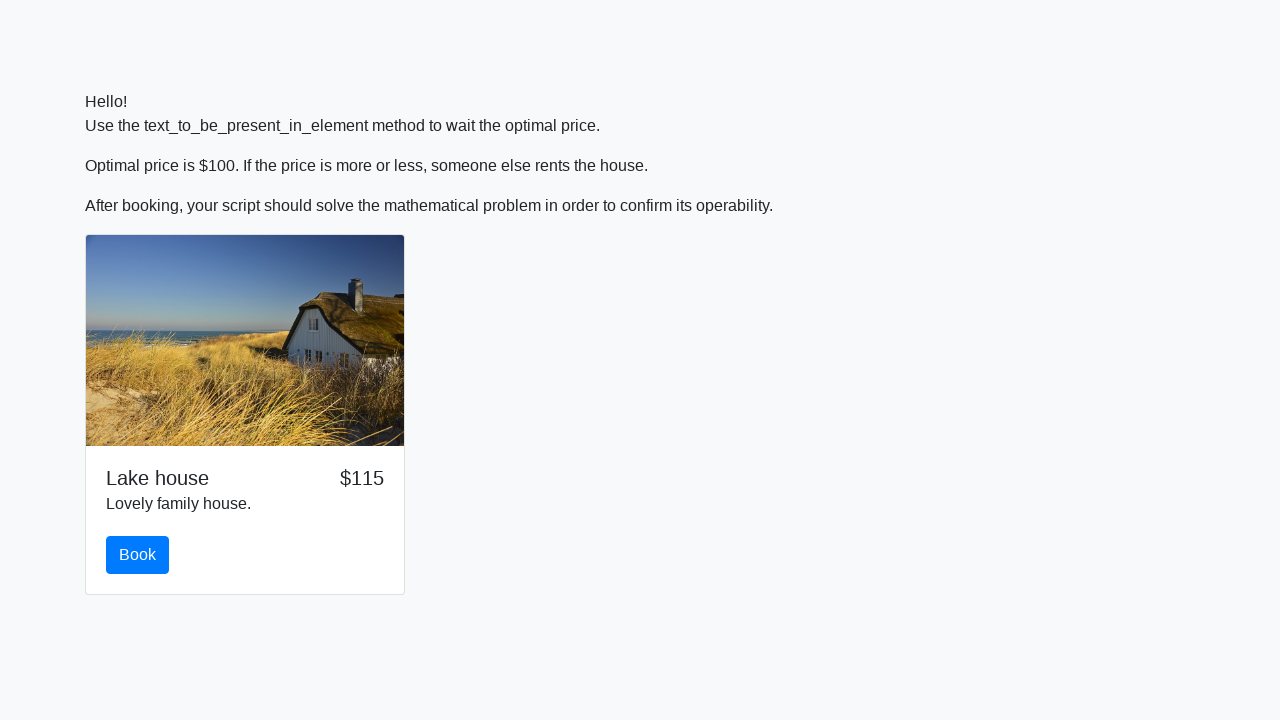

Waited for price to reach $100
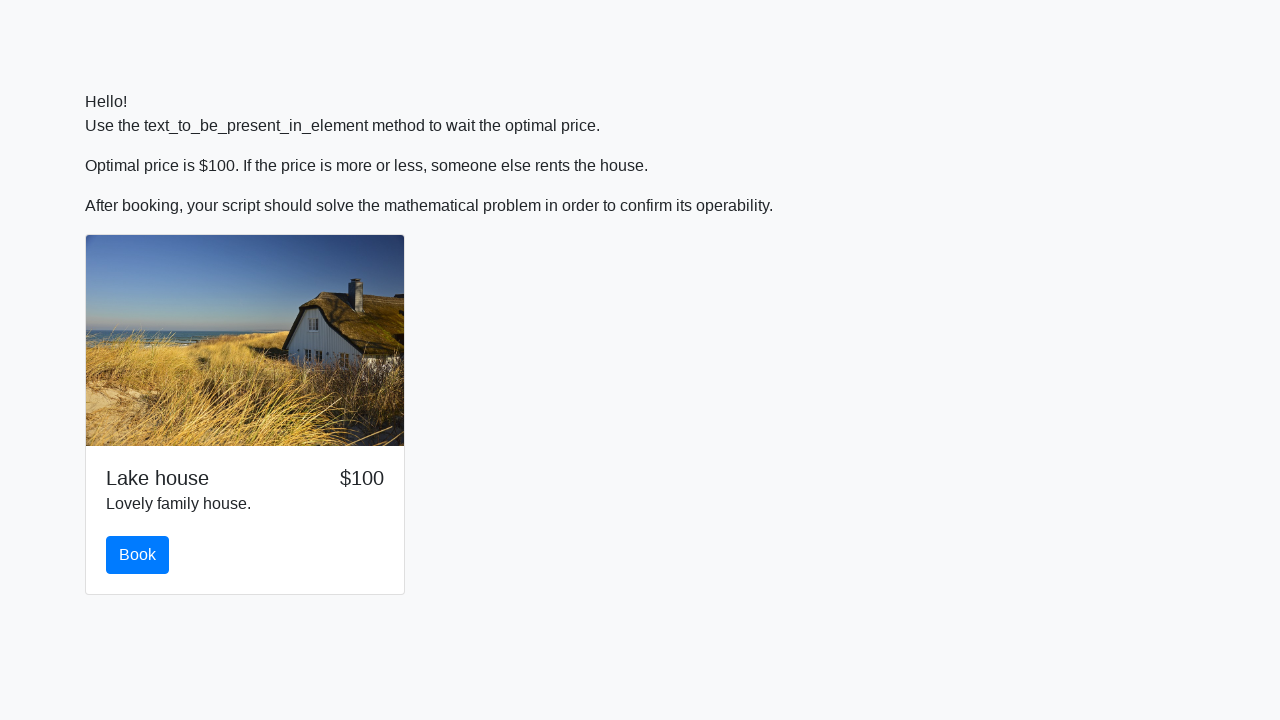

Clicked the Book button at (138, 555) on #book
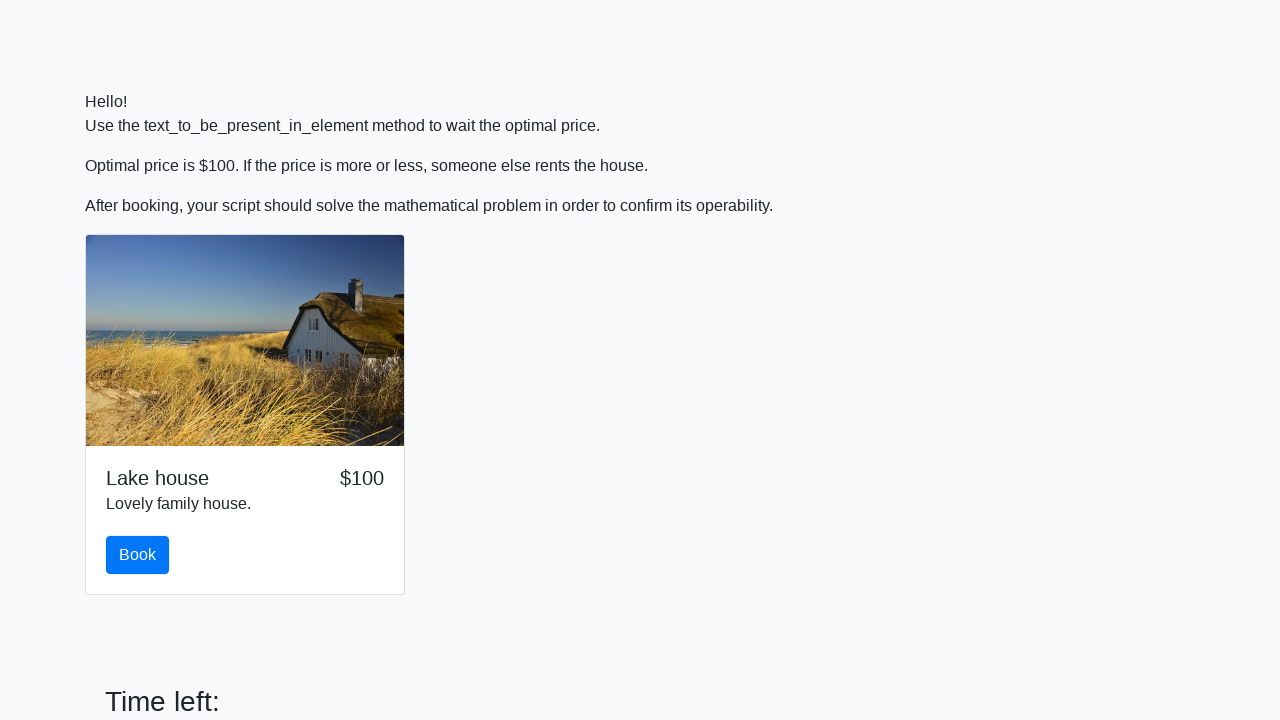

Retrieved input value: 752
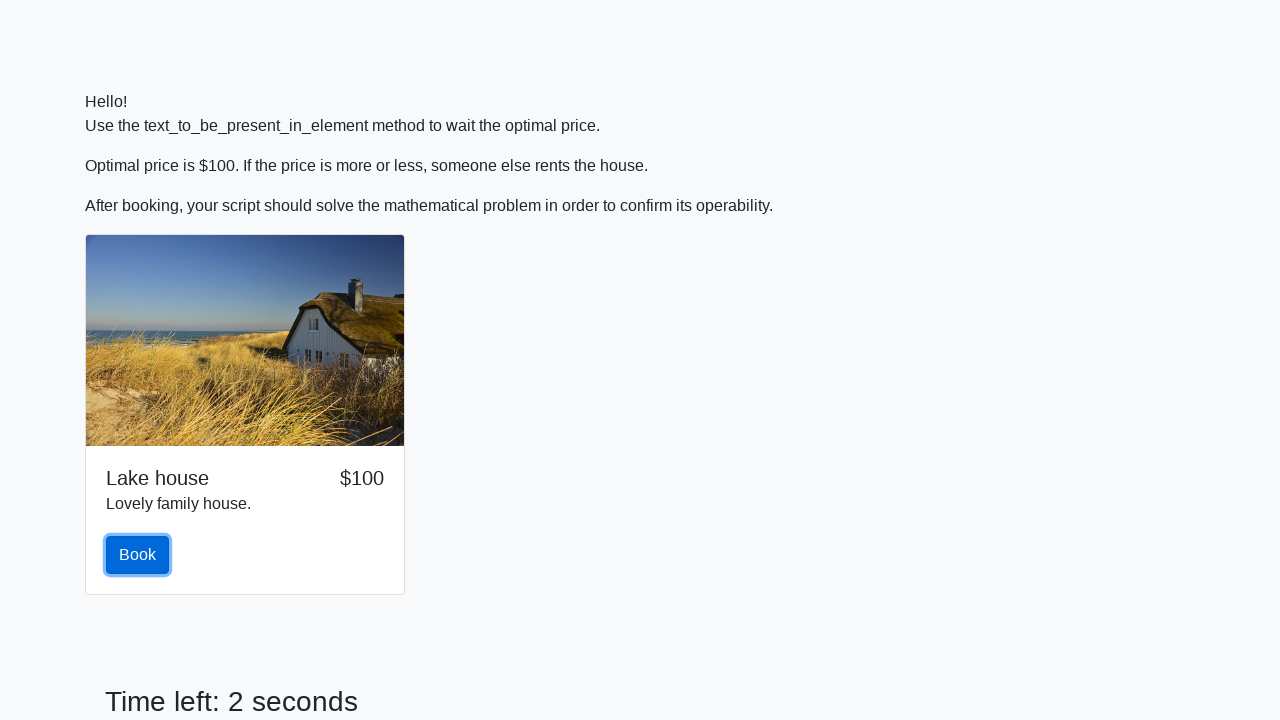

Calculated answer: 2.397763257736384
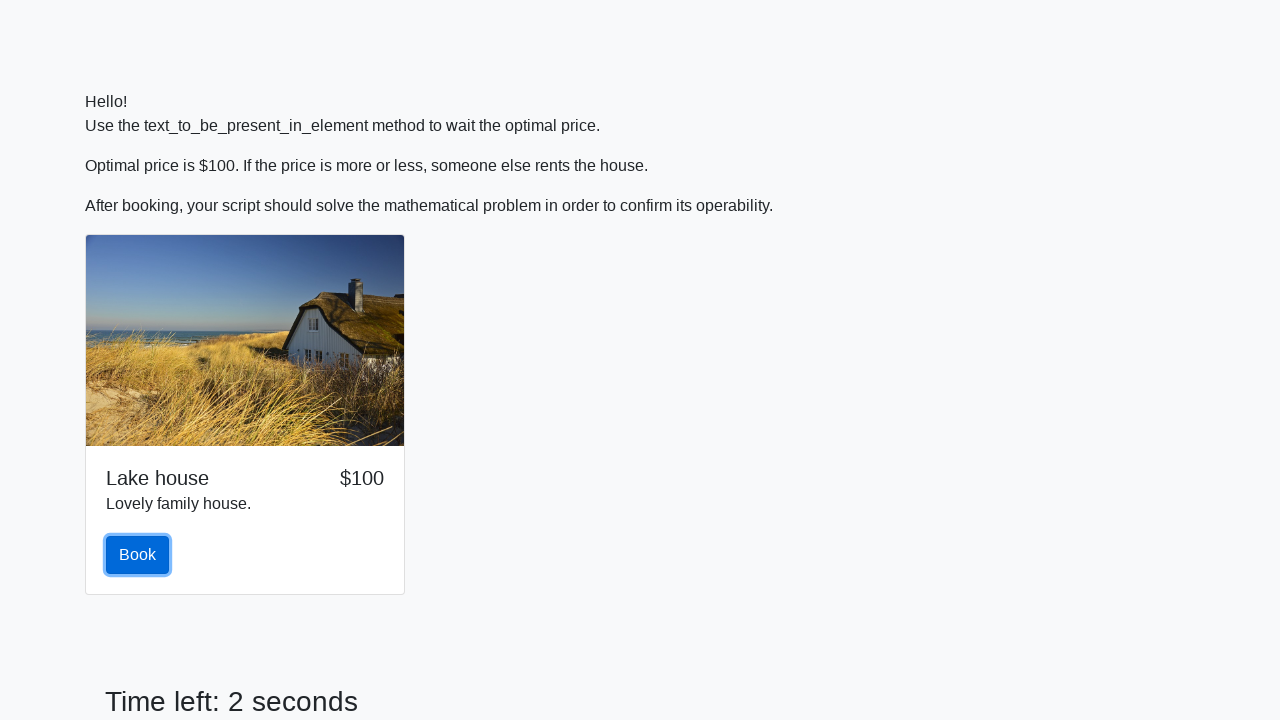

Filled in the calculated answer on #answer
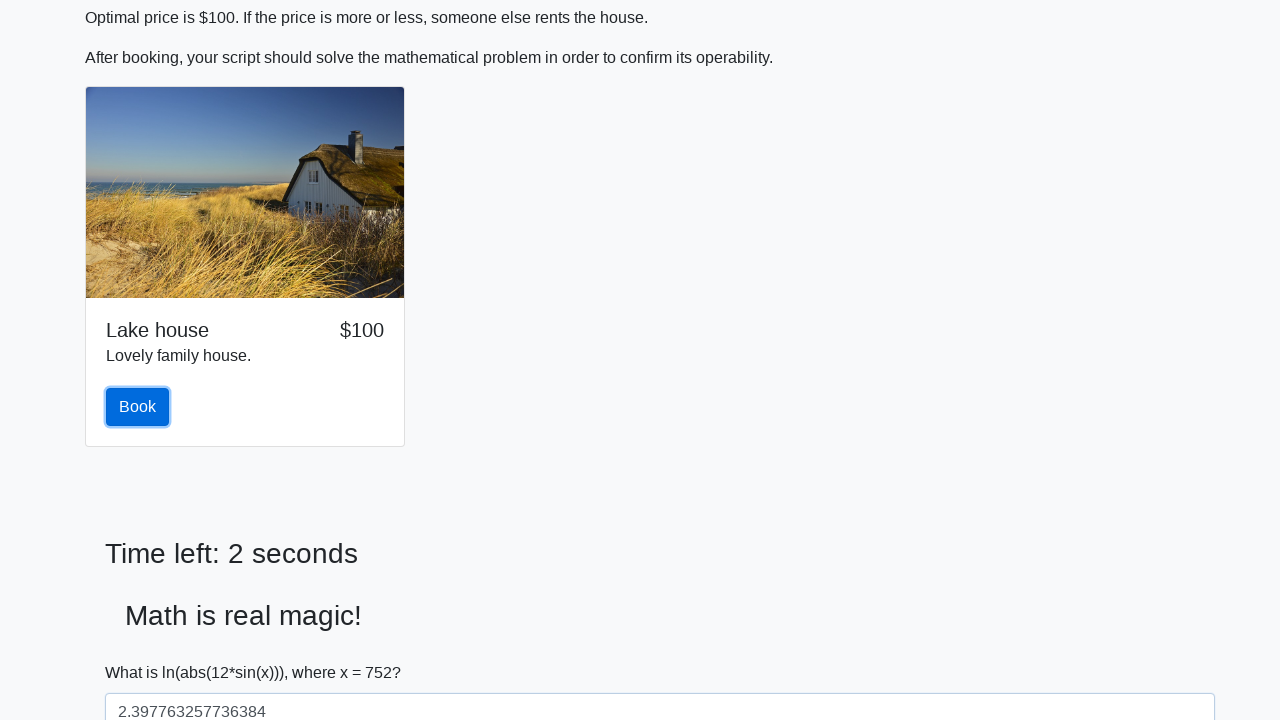

Clicked the Submit button at (143, 651) on #solve
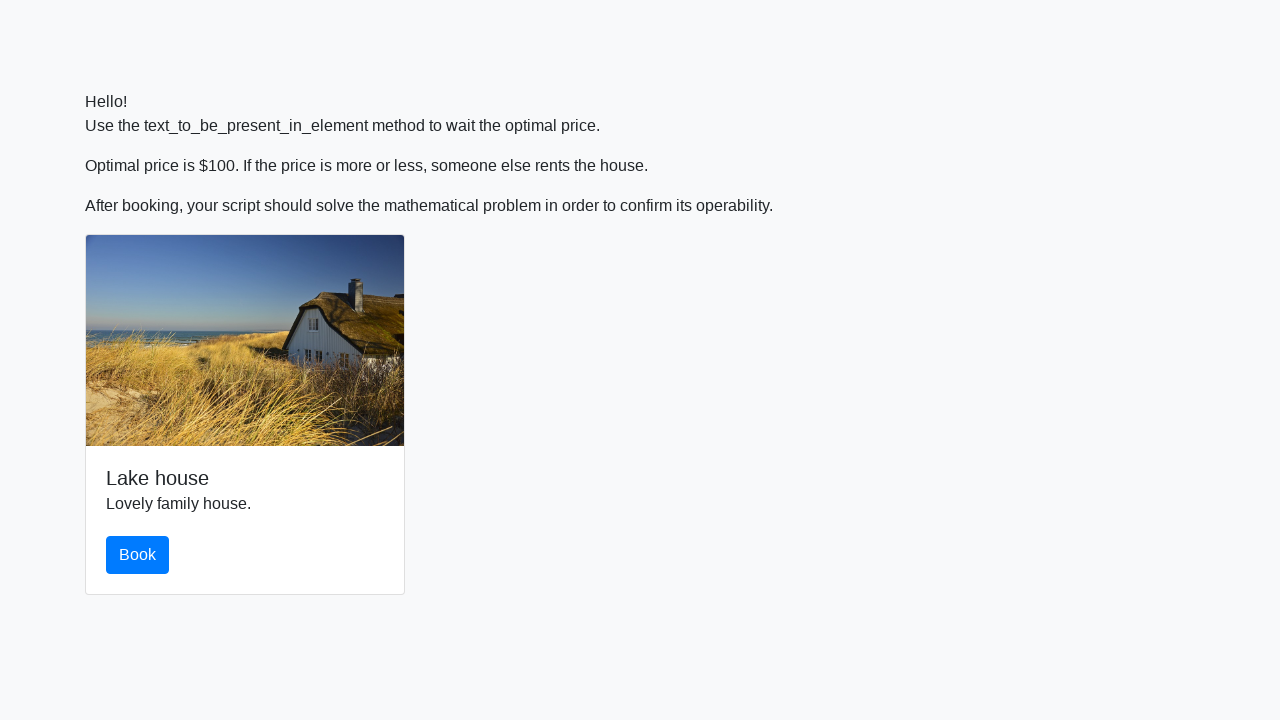

Set up alert handler to accept dialogs
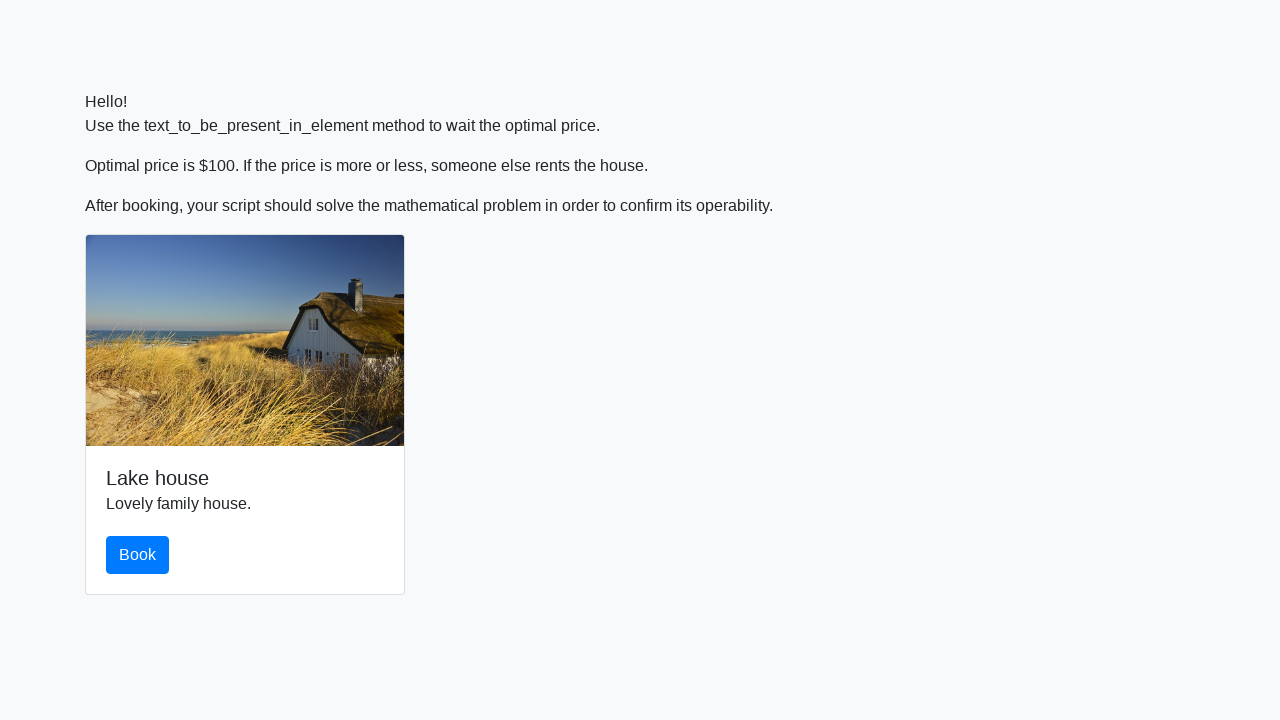

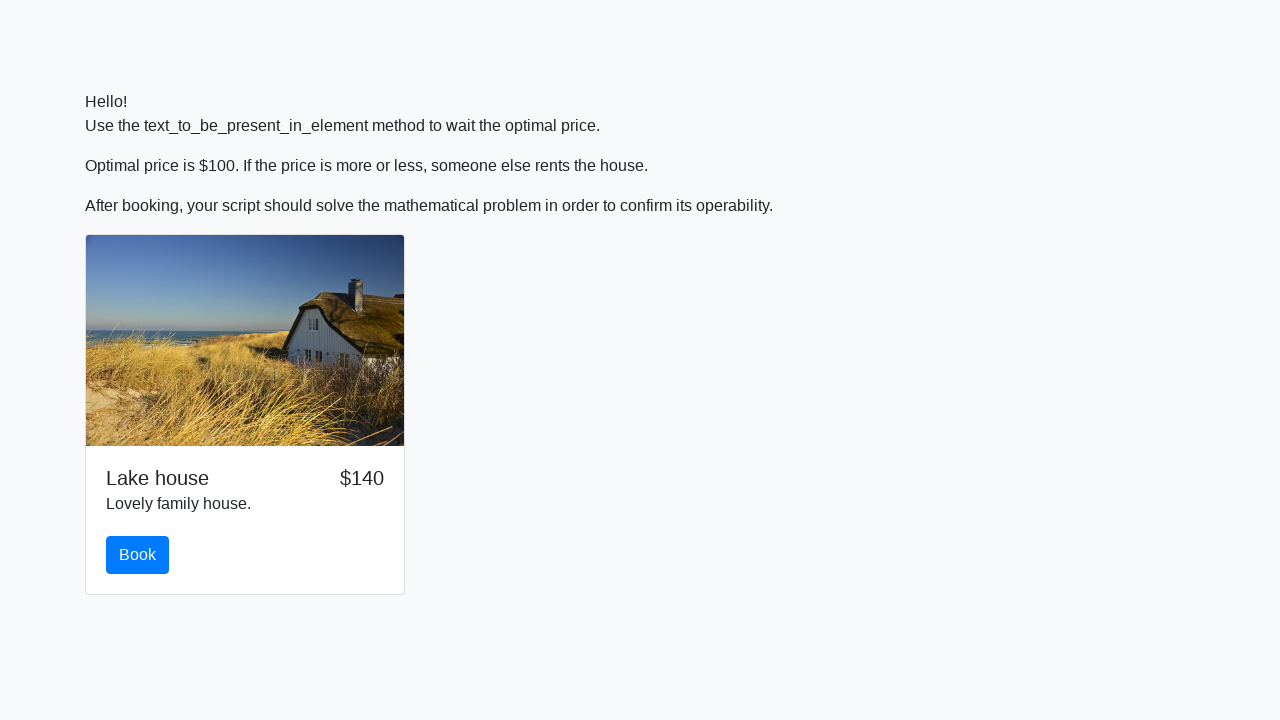